Tests JavaScript alert handling by interacting with three types of alerts: simple alert (accept), confirm alert (dismiss), and prompt alert (enter text and accept).

Starting URL: https://the-internet.herokuapp.com/javascript_alerts

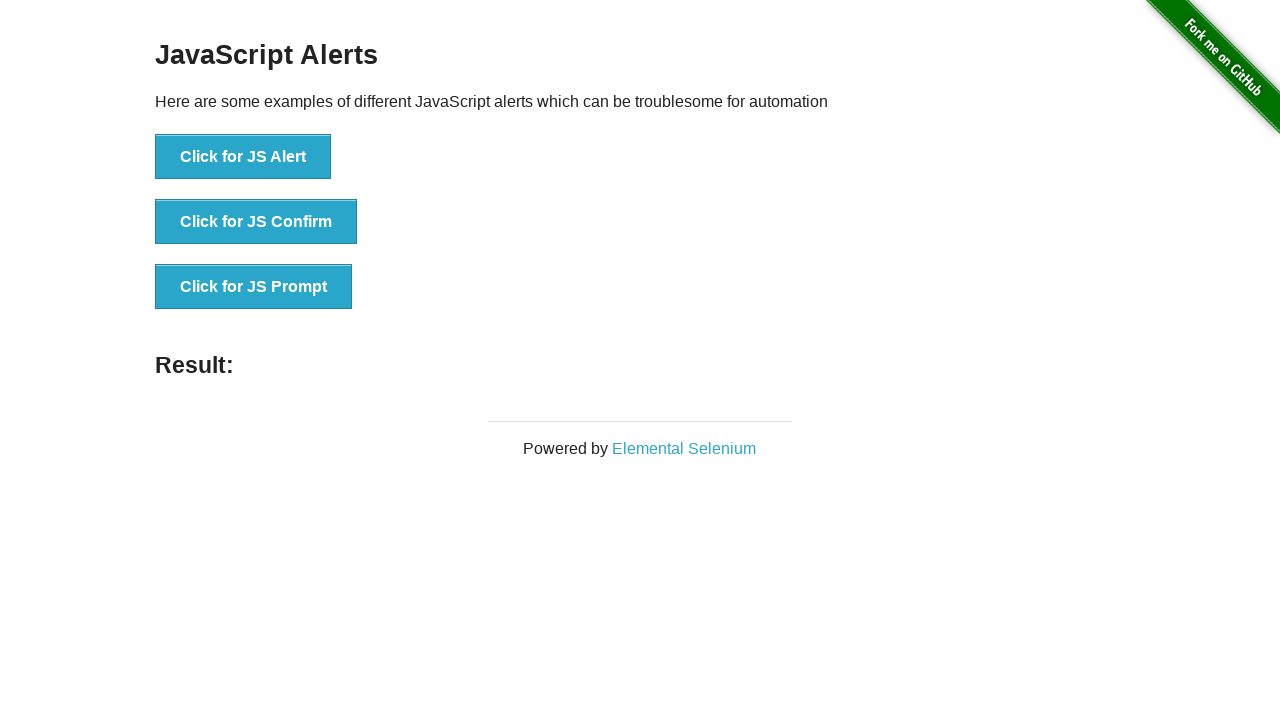

Clicked button to trigger simple JS Alert at (243, 157) on xpath=//button[text()='Click for JS Alert']
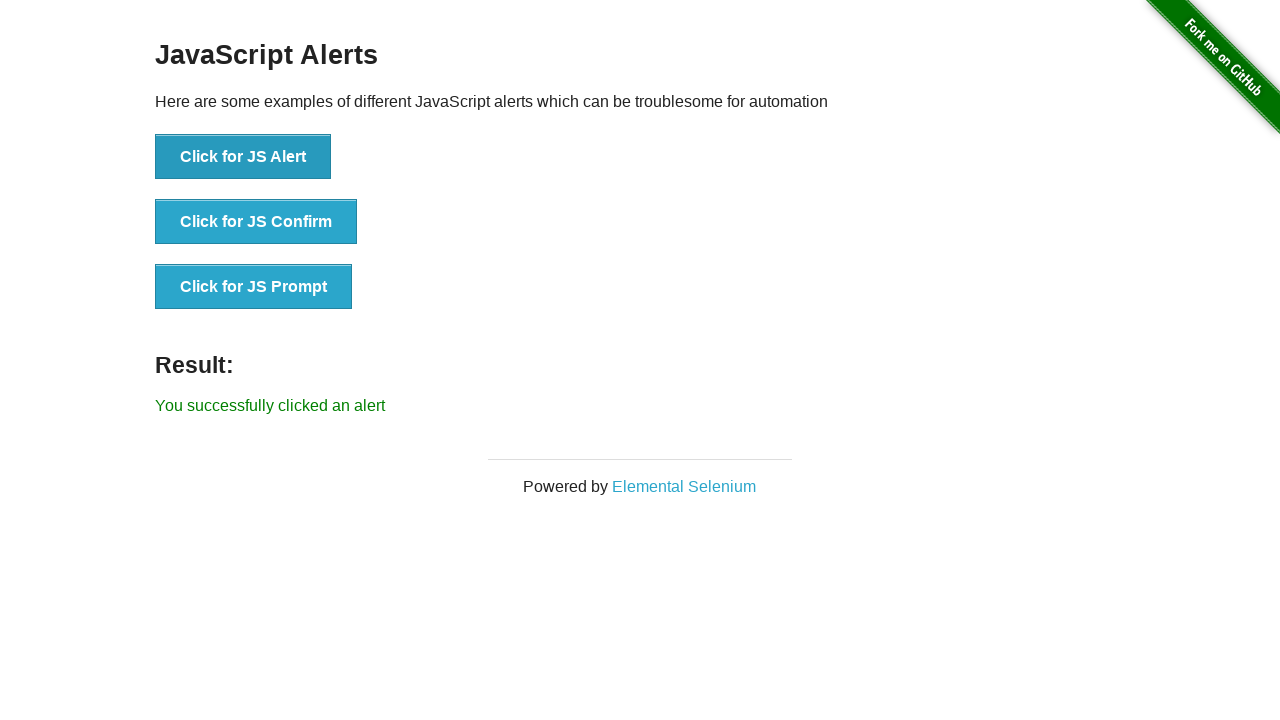

Registered dialog handler and accepted simple alert
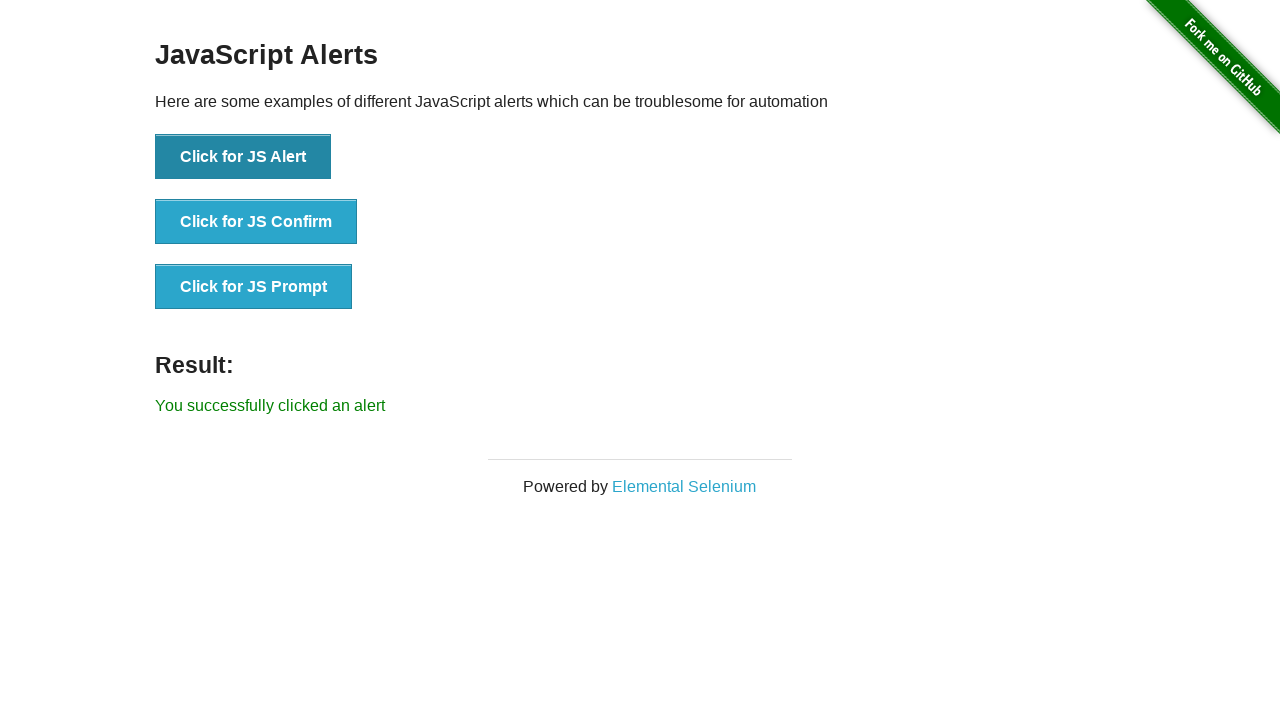

Registered dialog handler to dismiss confirm alert
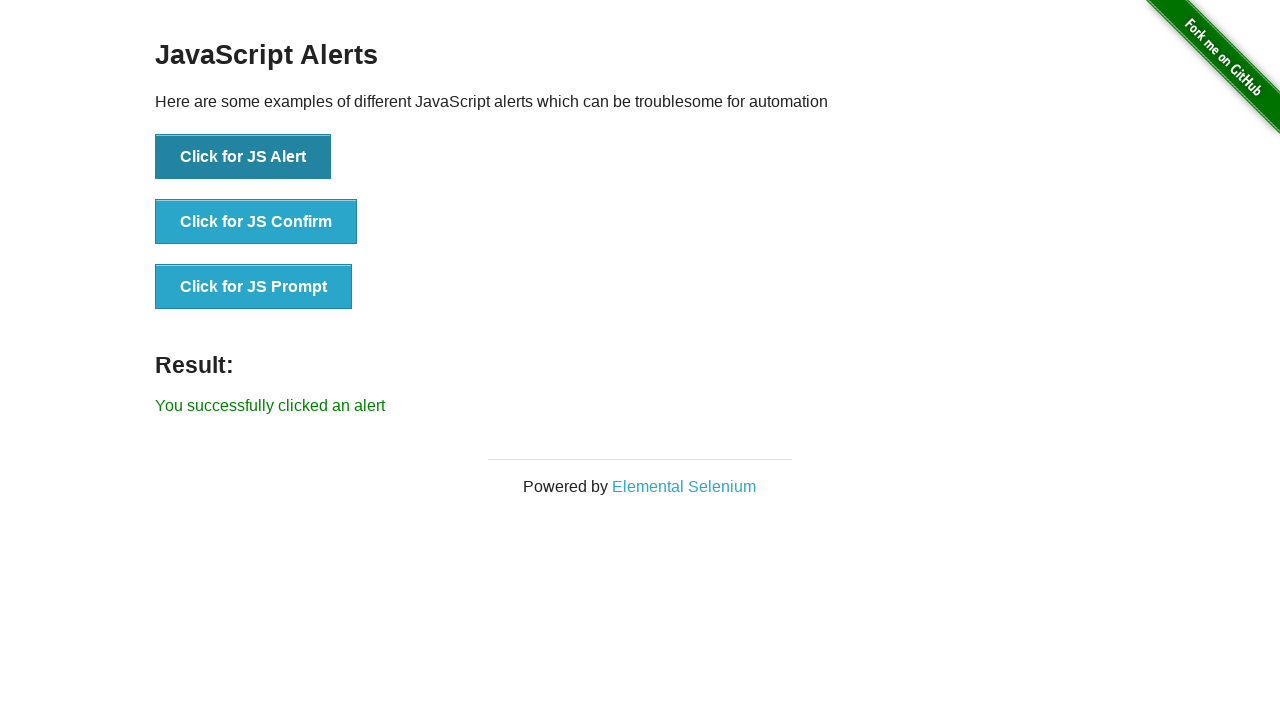

Clicked button to trigger JS Confirm alert at (256, 222) on xpath=//button[text()='Click for JS Confirm']
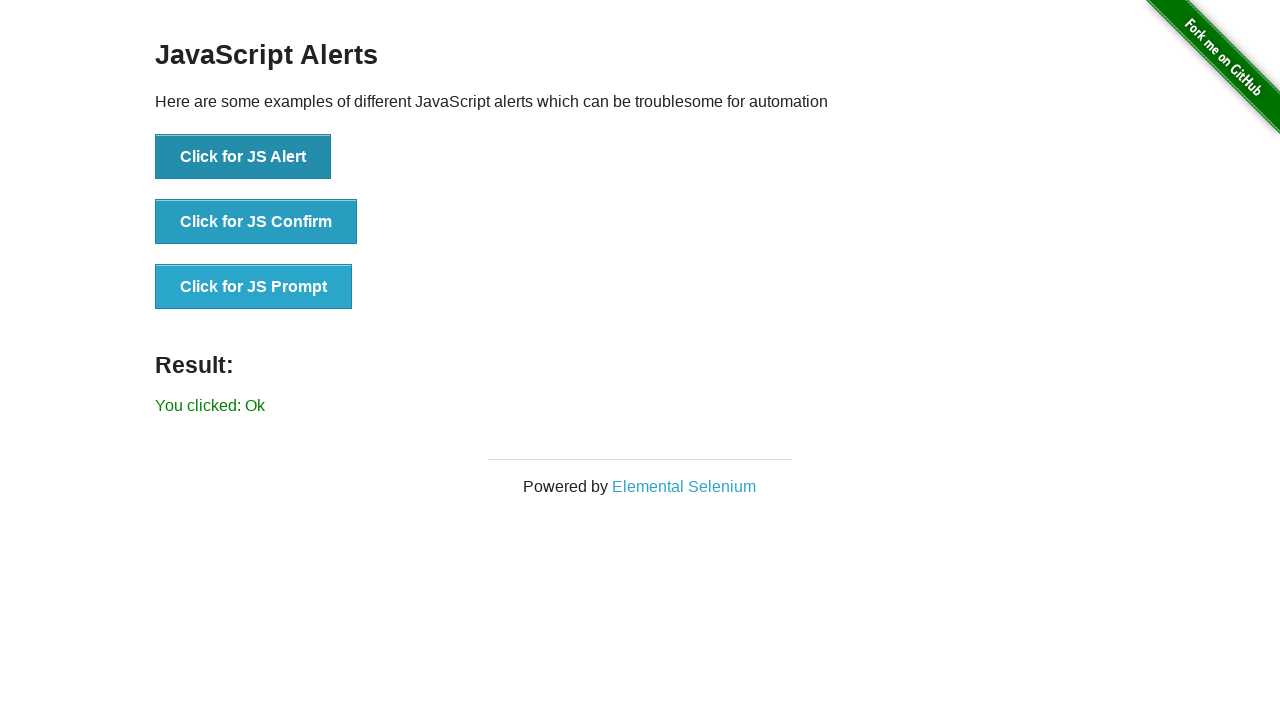

Registered dialog handler to enter text and accept prompt alert
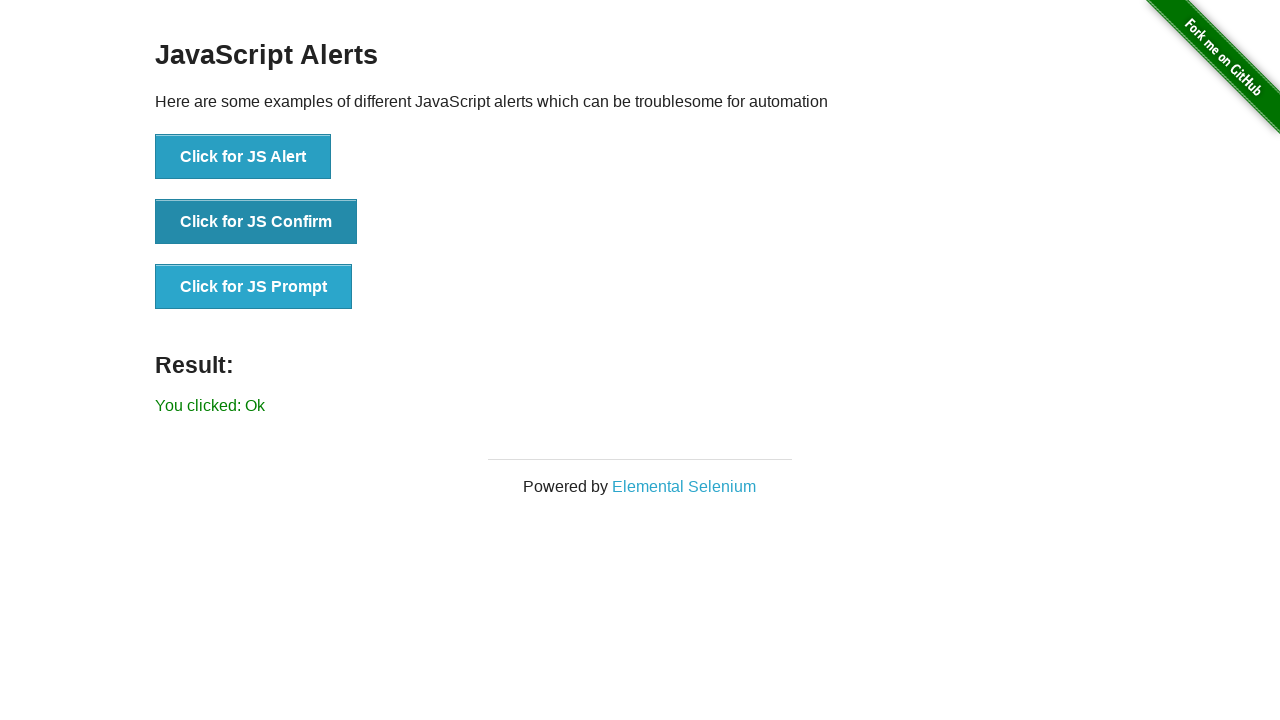

Clicked button to trigger JS Prompt alert at (254, 287) on xpath=//button[text()='Click for JS Prompt']
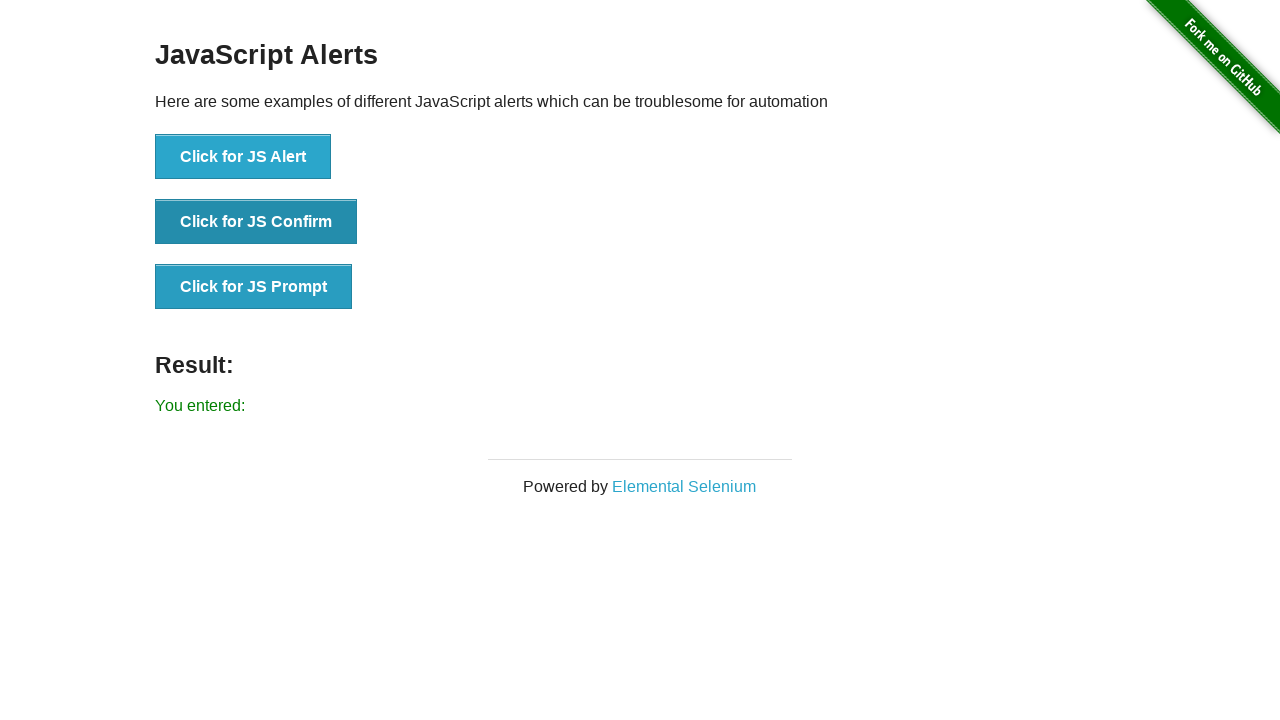

Result element loaded after all alerts handled
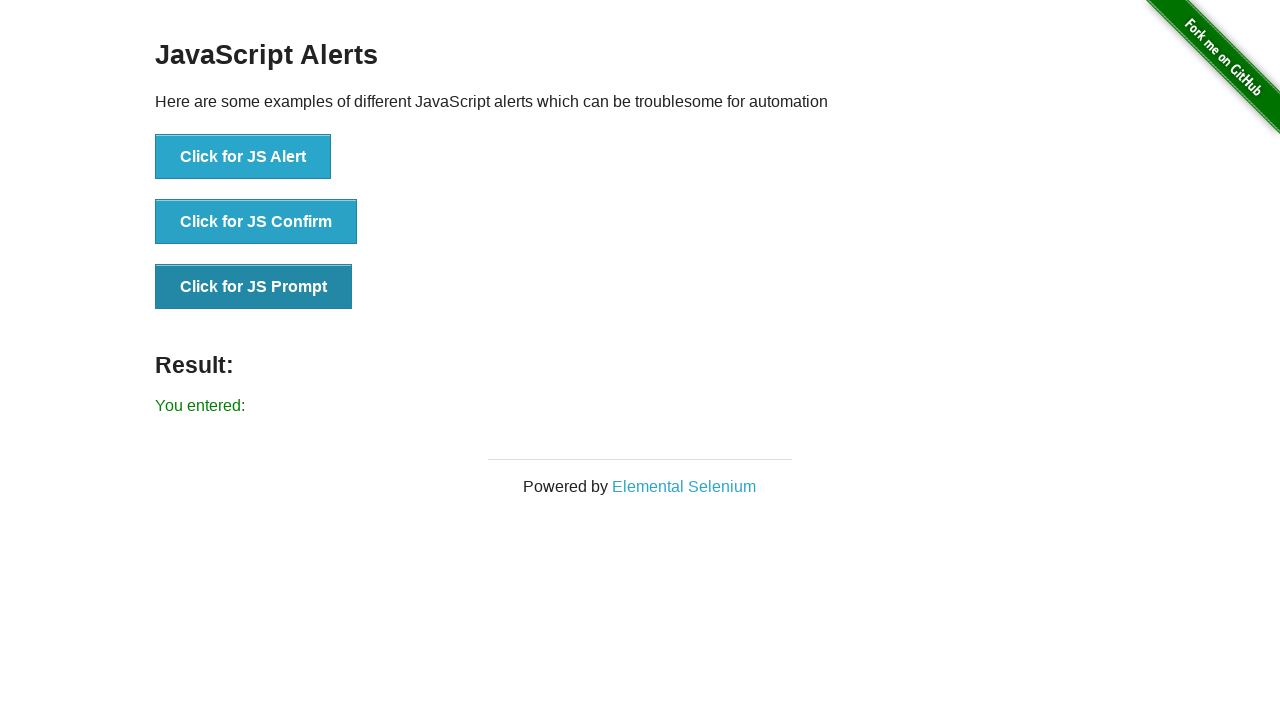

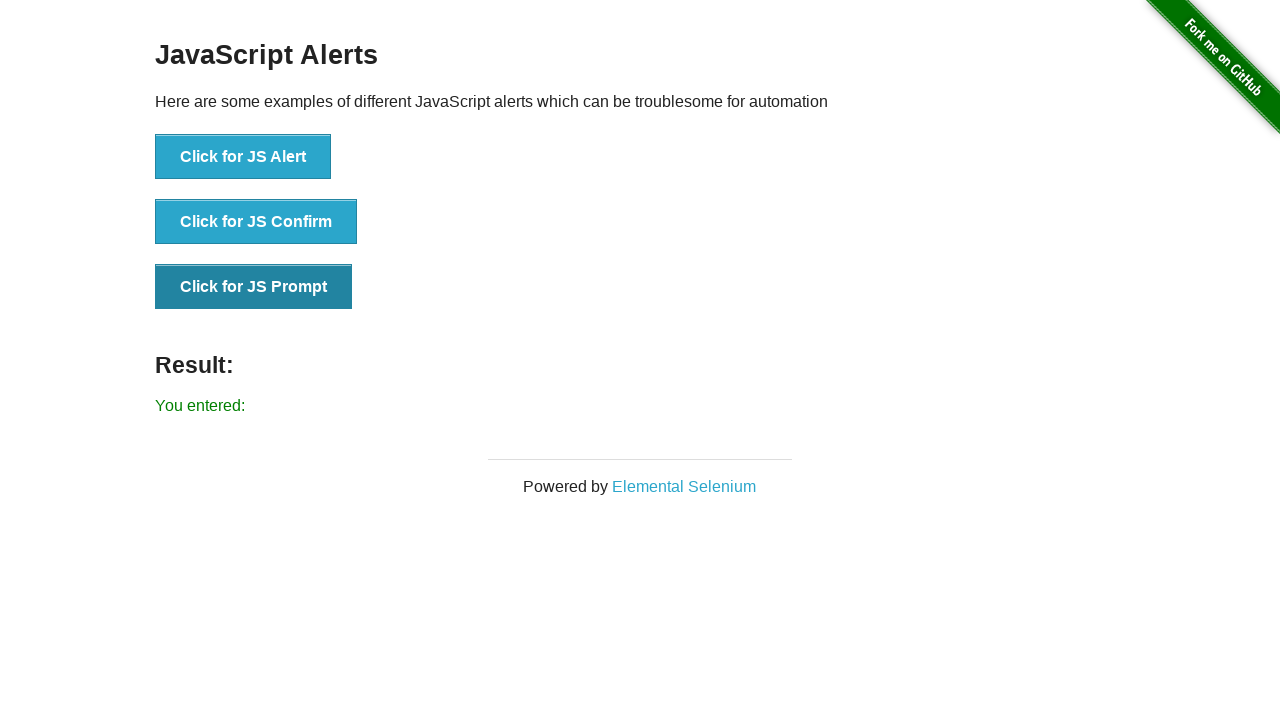